Tests simple JavaScript alert by clicking a button and accepting the alert dialog

Starting URL: https://the-internet.herokuapp.com/javascript_alerts

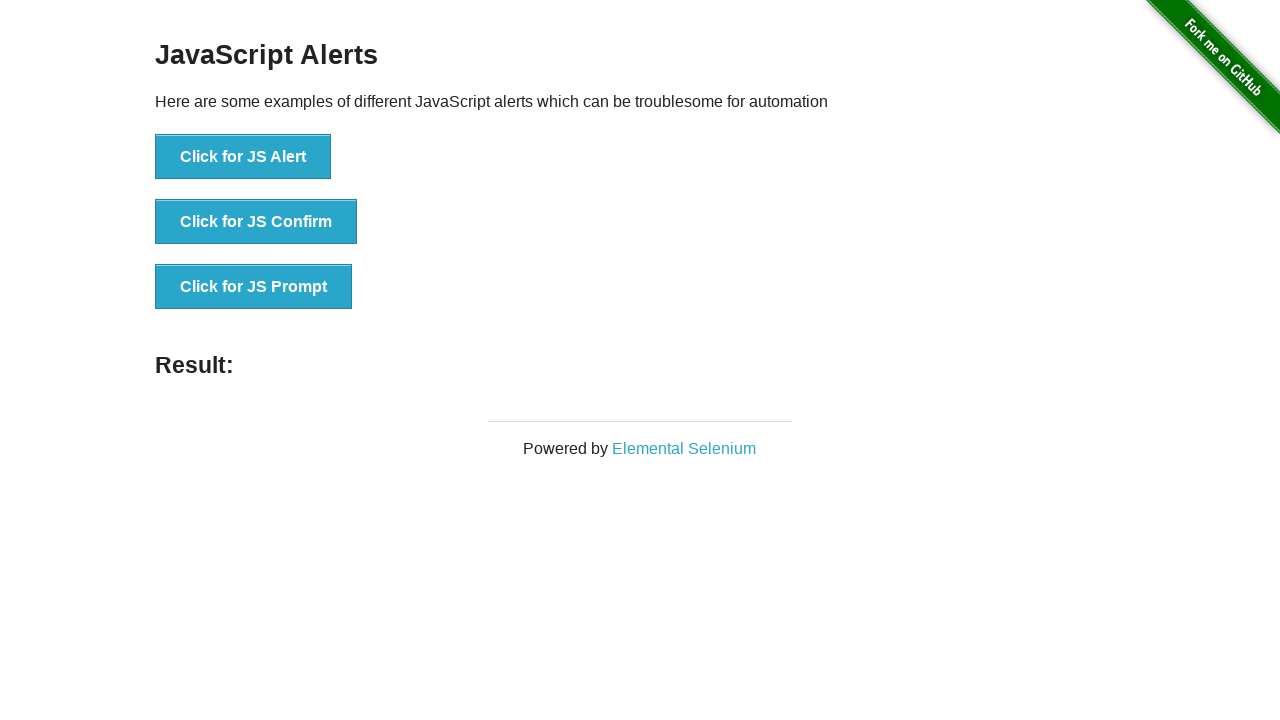

Clicked button to trigger JavaScript alert at (243, 157) on xpath=//button[contains(text(), 'Click for JS Alert')]
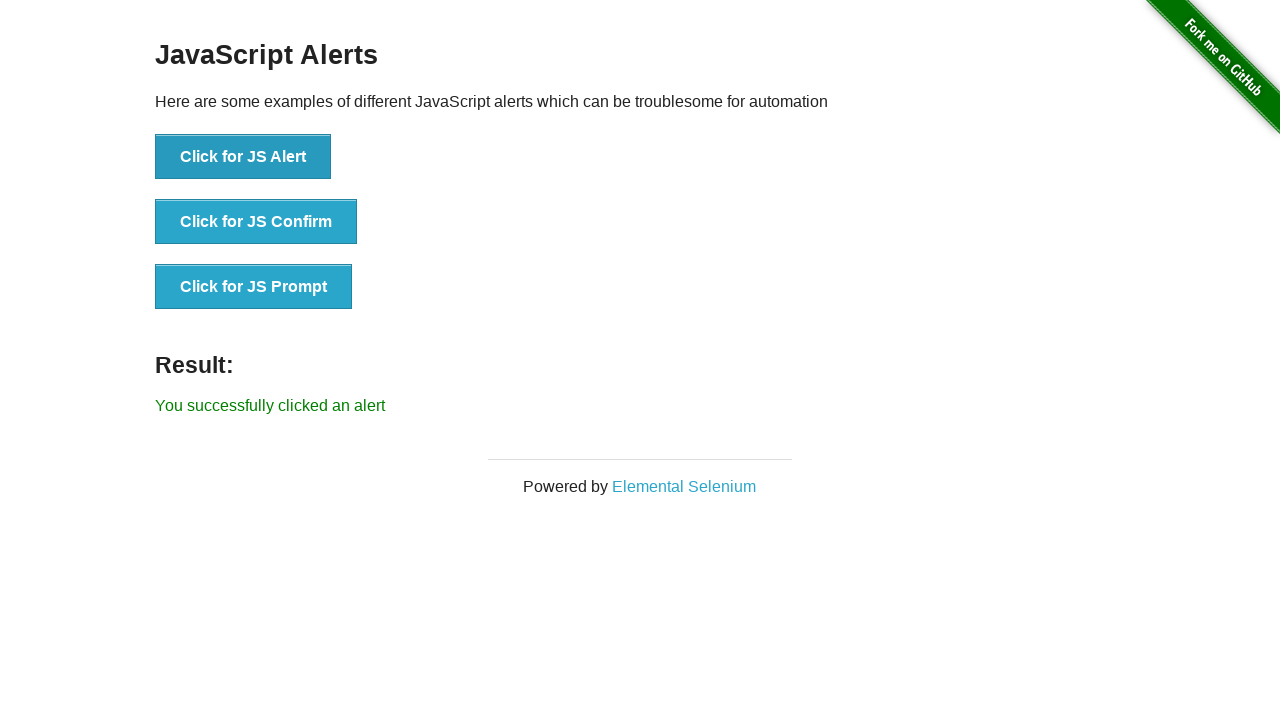

Set up dialog handler to accept alert
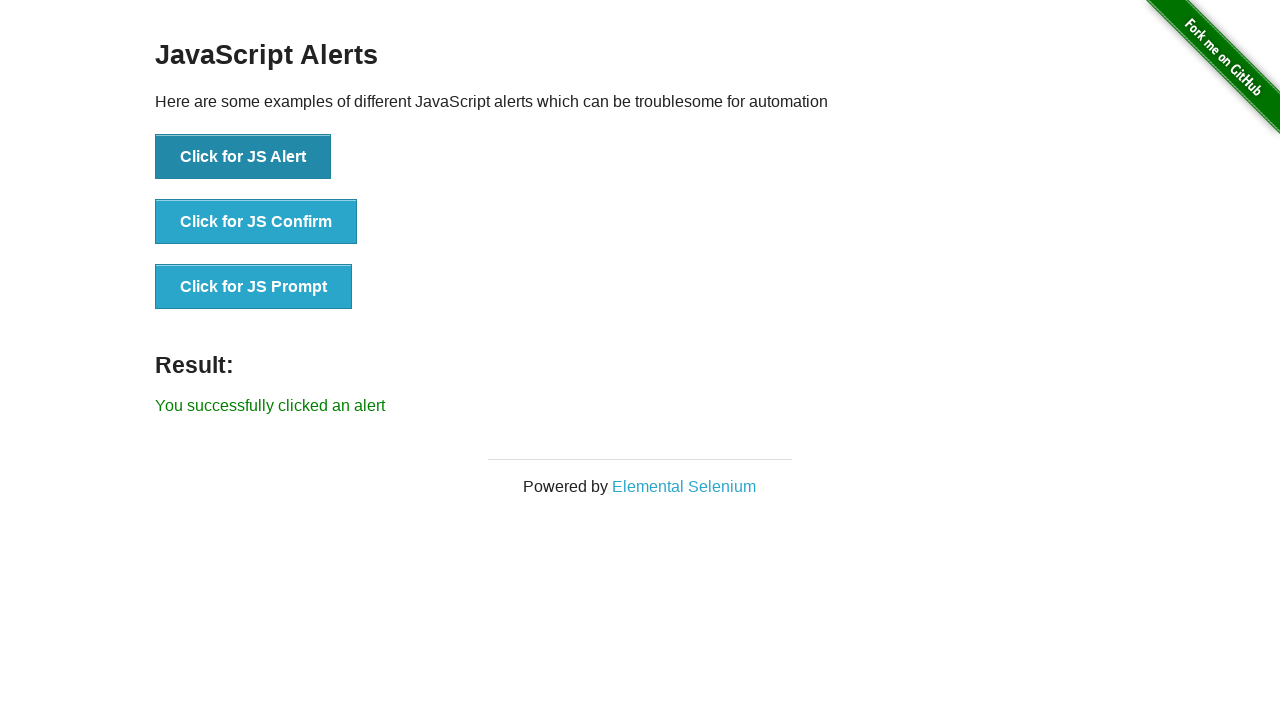

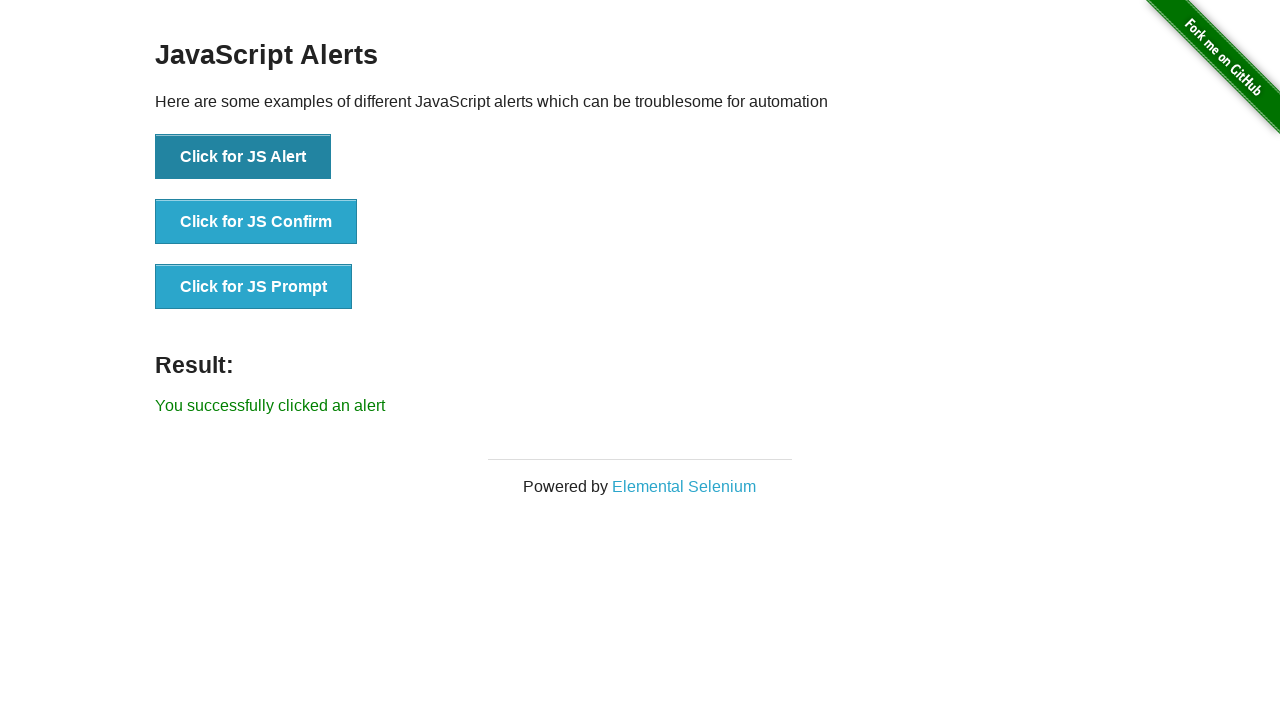